Tests adding multiple todo items sequentially

Starting URL: https://todomvc.com/examples/react/dist/

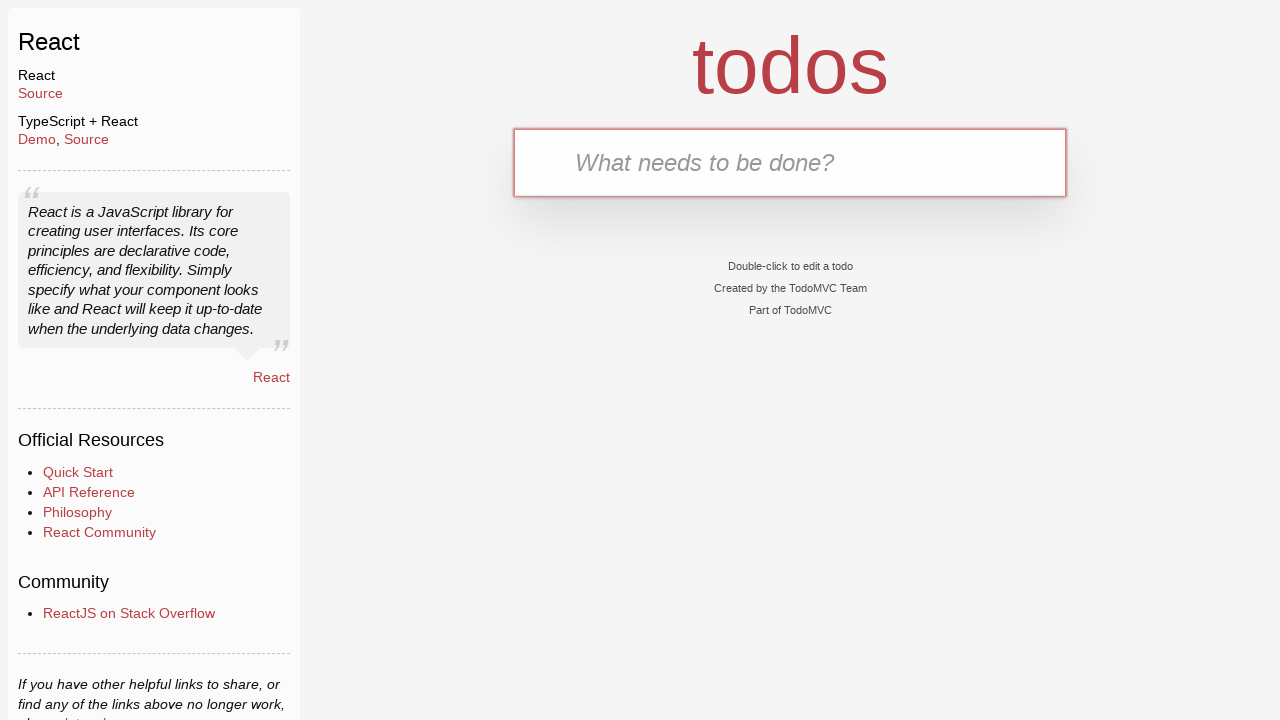

Filled todo input field with 'Buy groceries' on internal:testid=[data-testid="text-input"s]
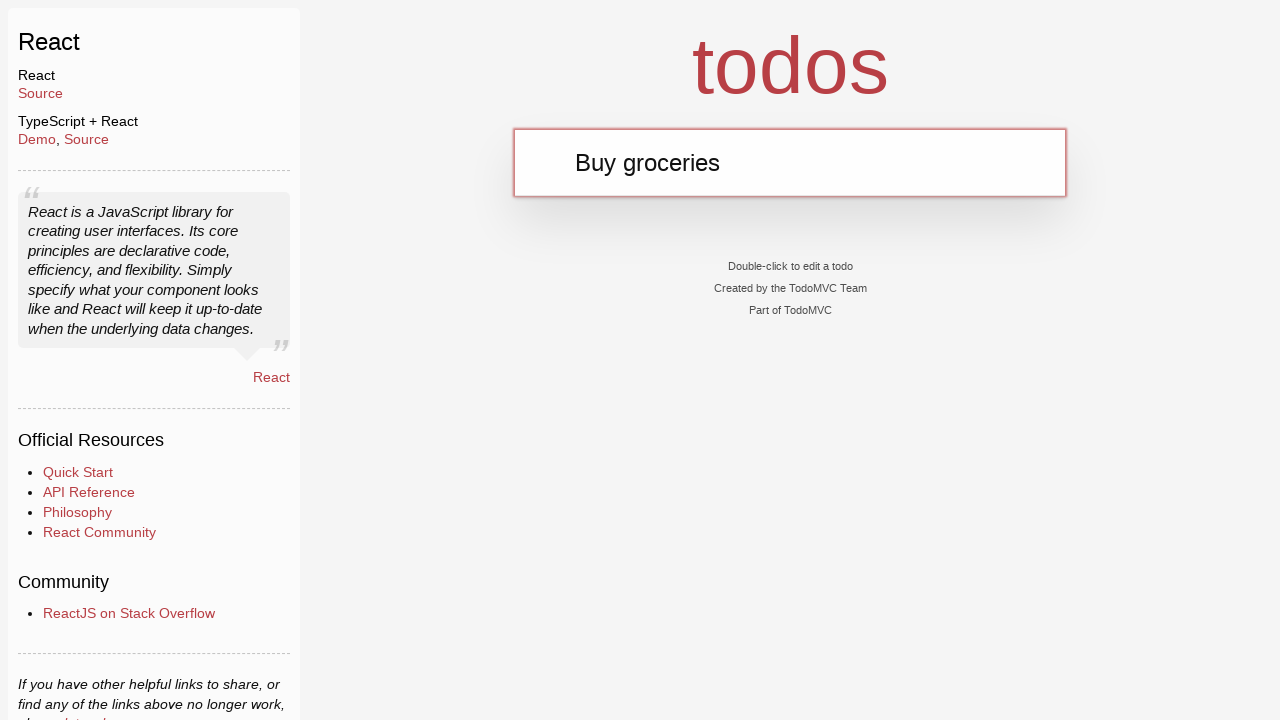

Pressed Enter to add todo 'Buy groceries' on internal:testid=[data-testid="text-input"s]
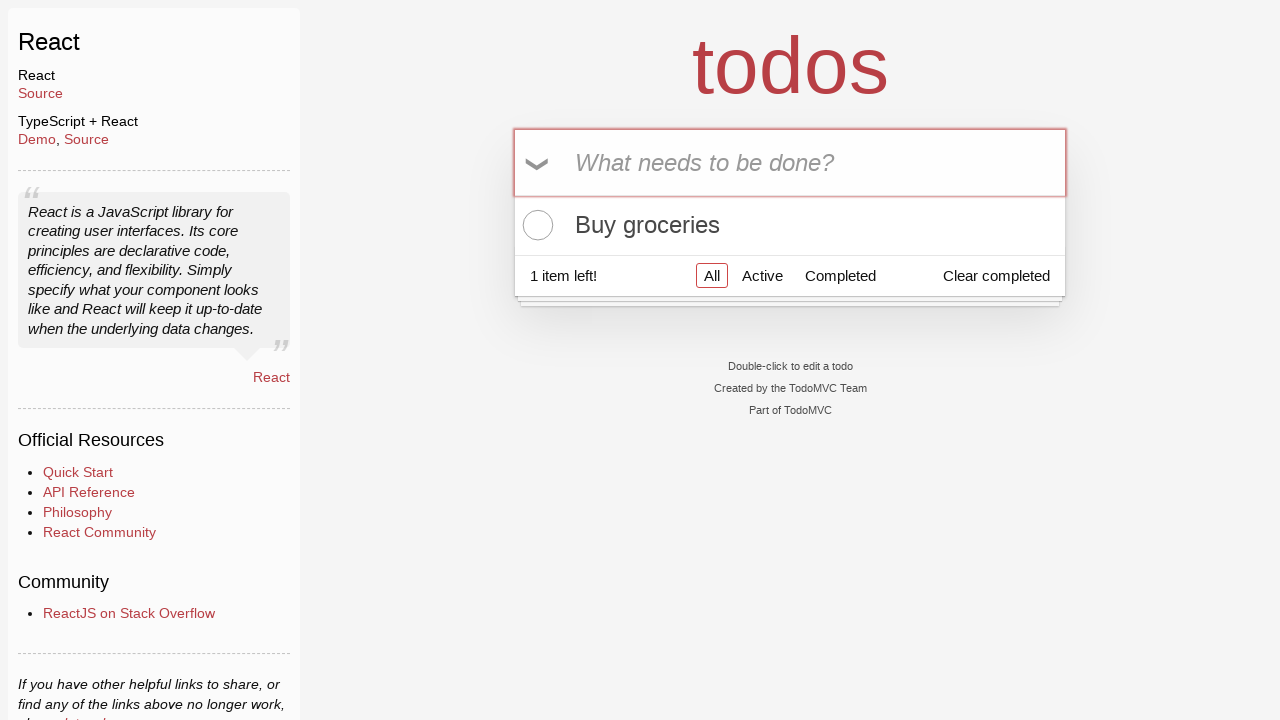

Filled todo input field with 'Walk the dog' on internal:testid=[data-testid="text-input"s]
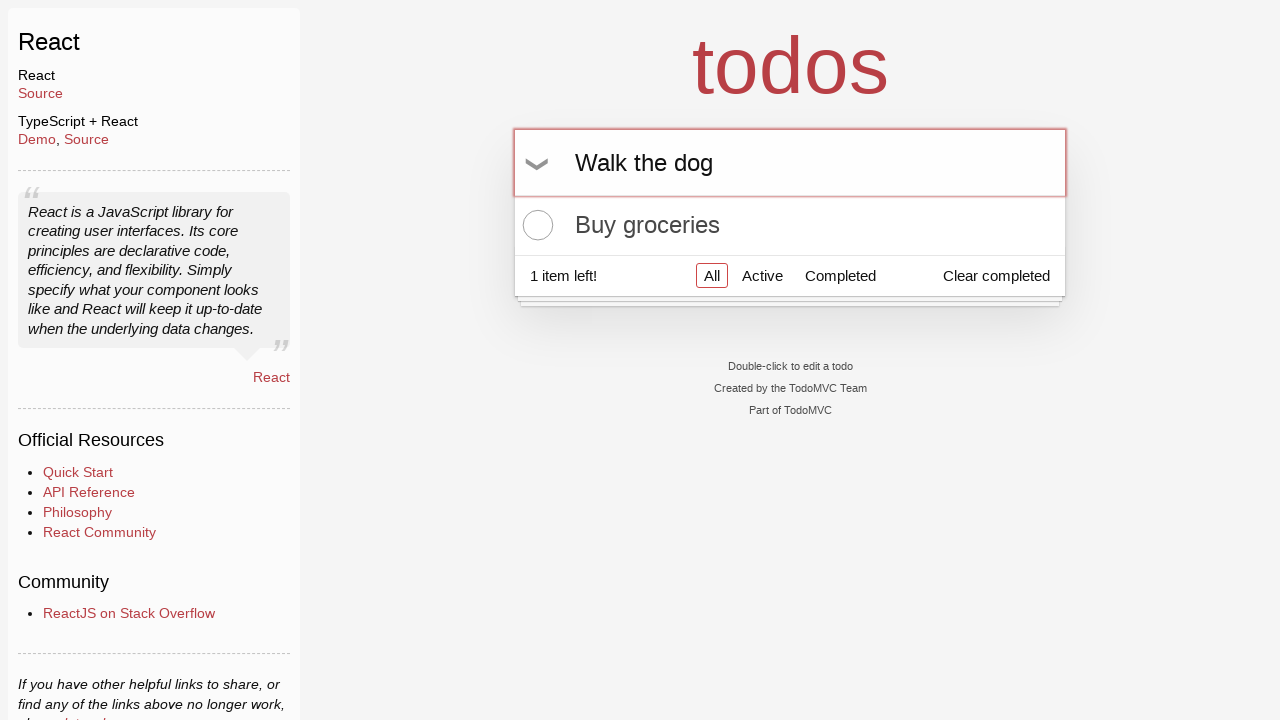

Pressed Enter to add todo 'Walk the dog' on internal:testid=[data-testid="text-input"s]
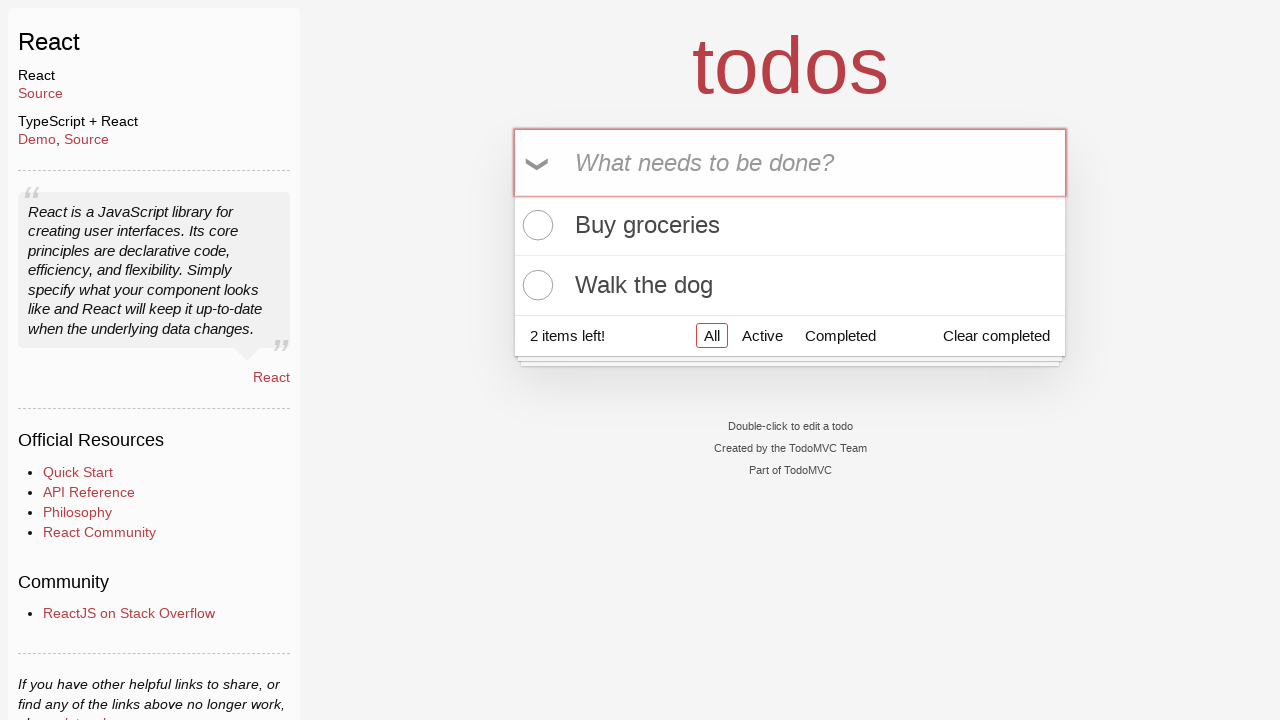

Filled todo input field with 'Read a book' on internal:testid=[data-testid="text-input"s]
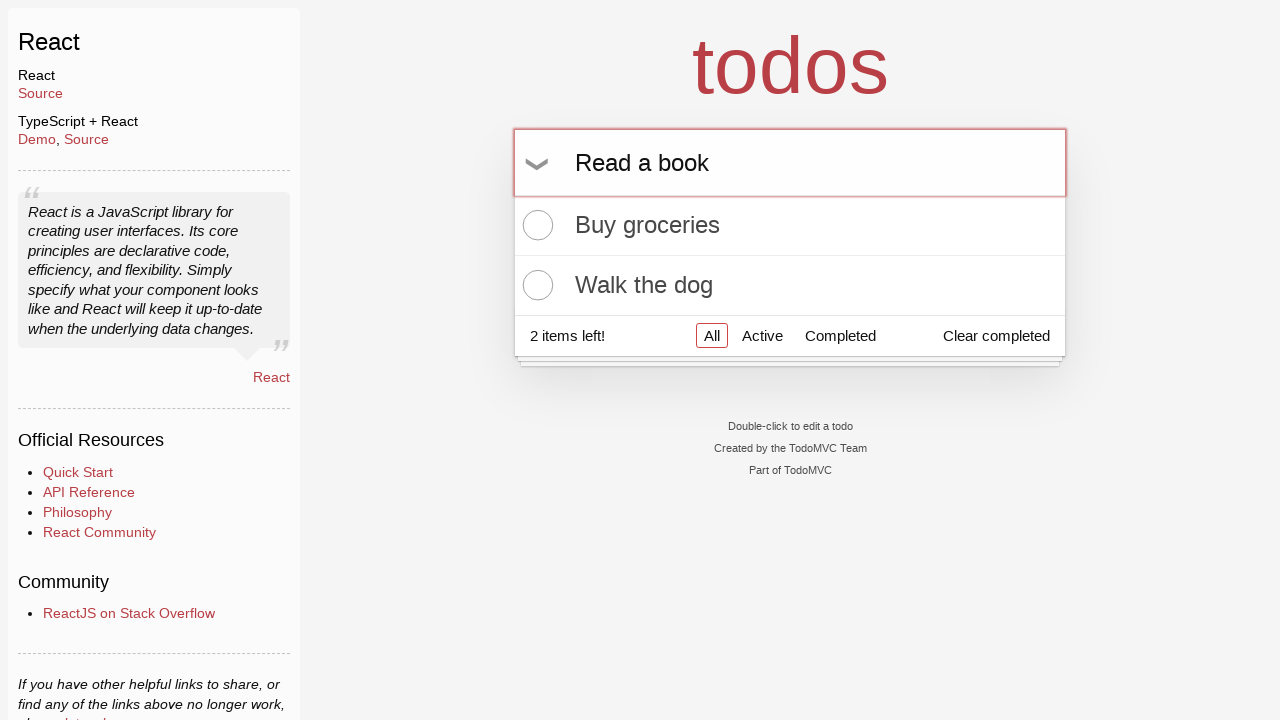

Pressed Enter to add todo 'Read a book' on internal:testid=[data-testid="text-input"s]
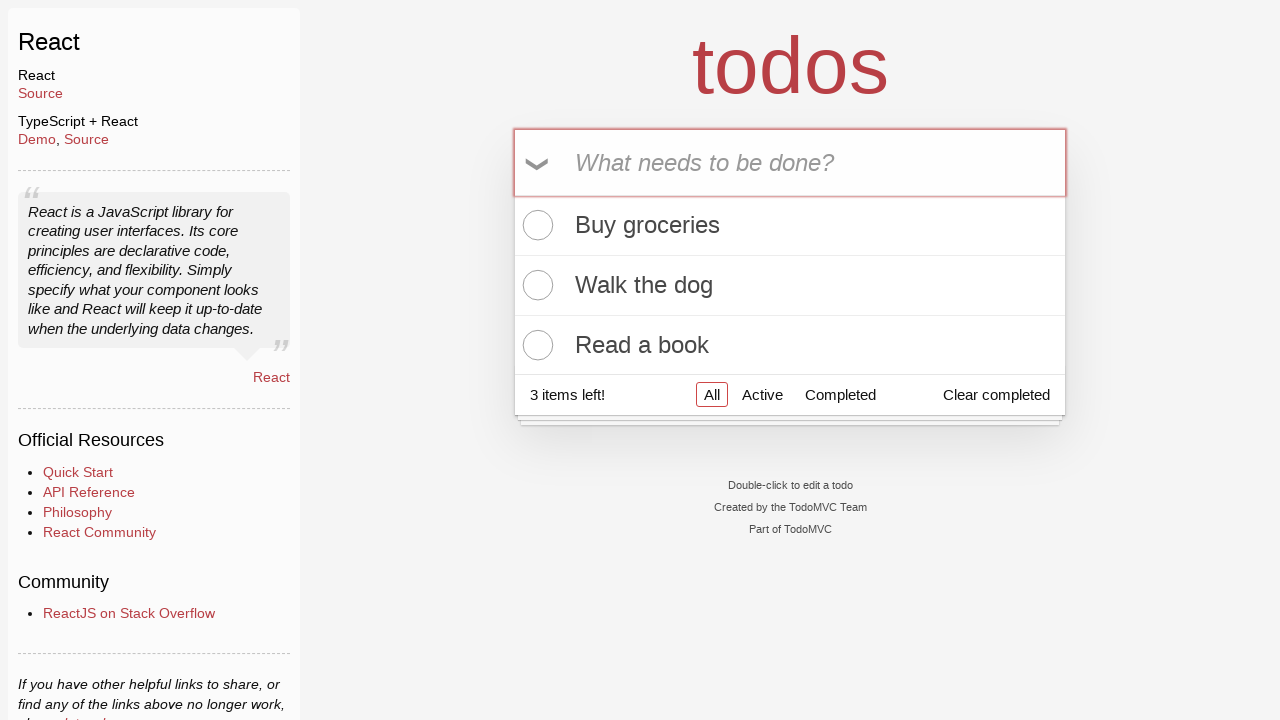

Verified that todo items have been added to the list
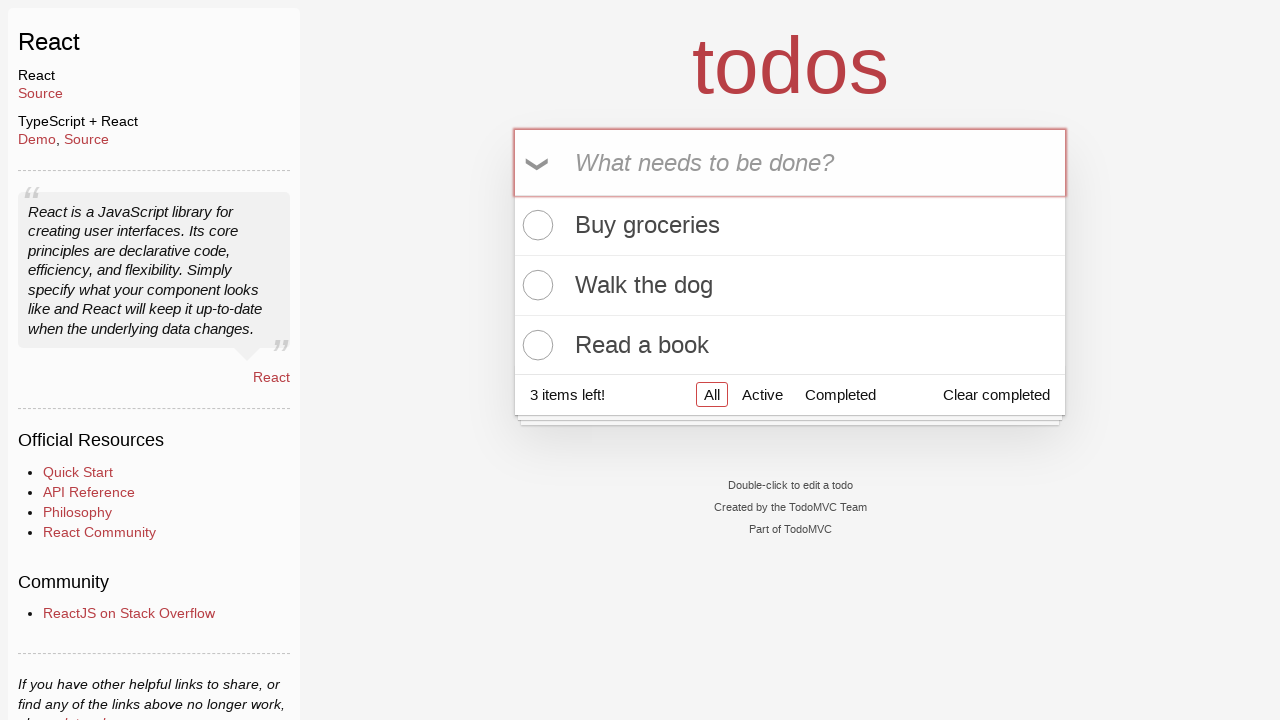

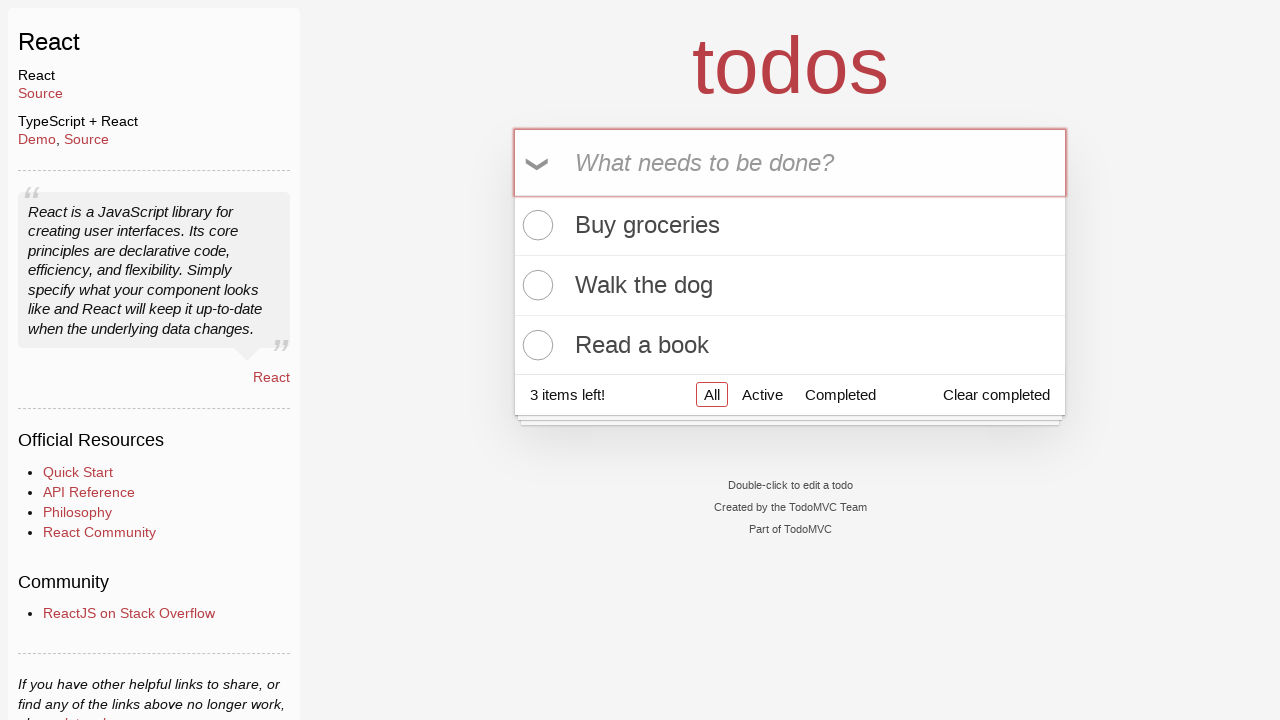